Navigates to iPhone 6 product page, adds it to cart, and views the cart

Starting URL: http://www.demoblaze.com

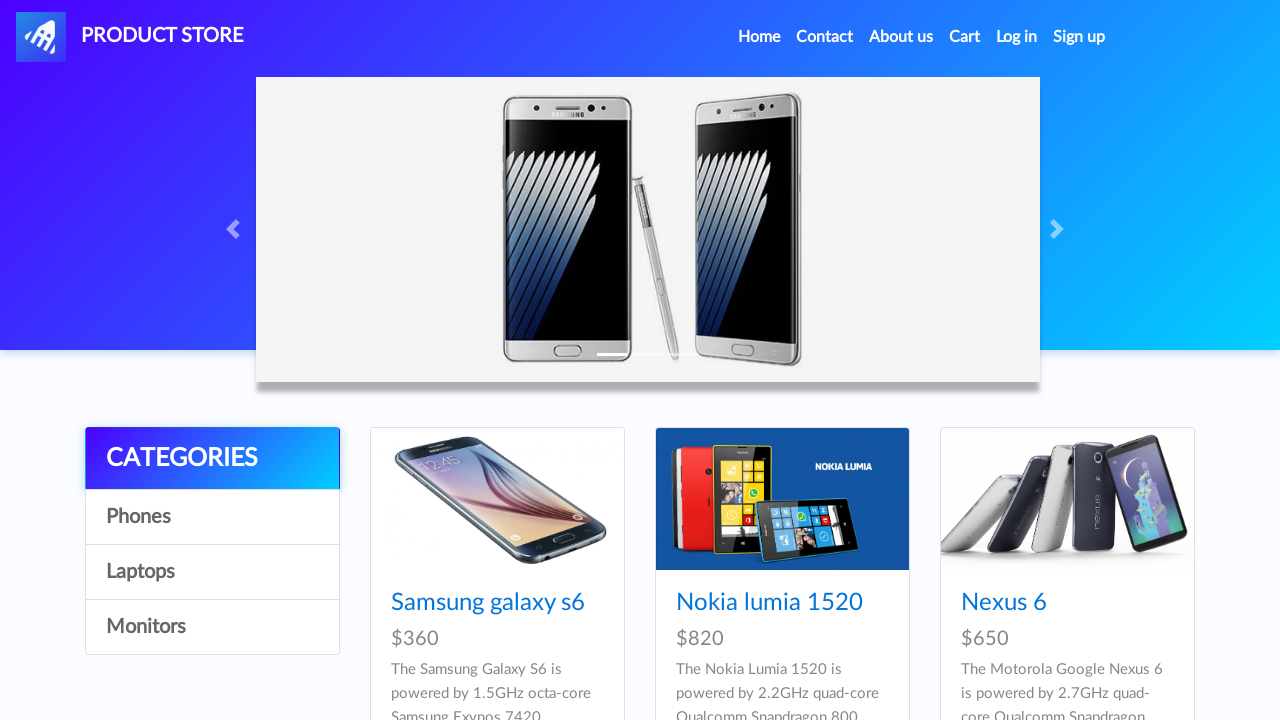

Clicked on iPhone 6 product link at (752, 361) on text=Iphone 6
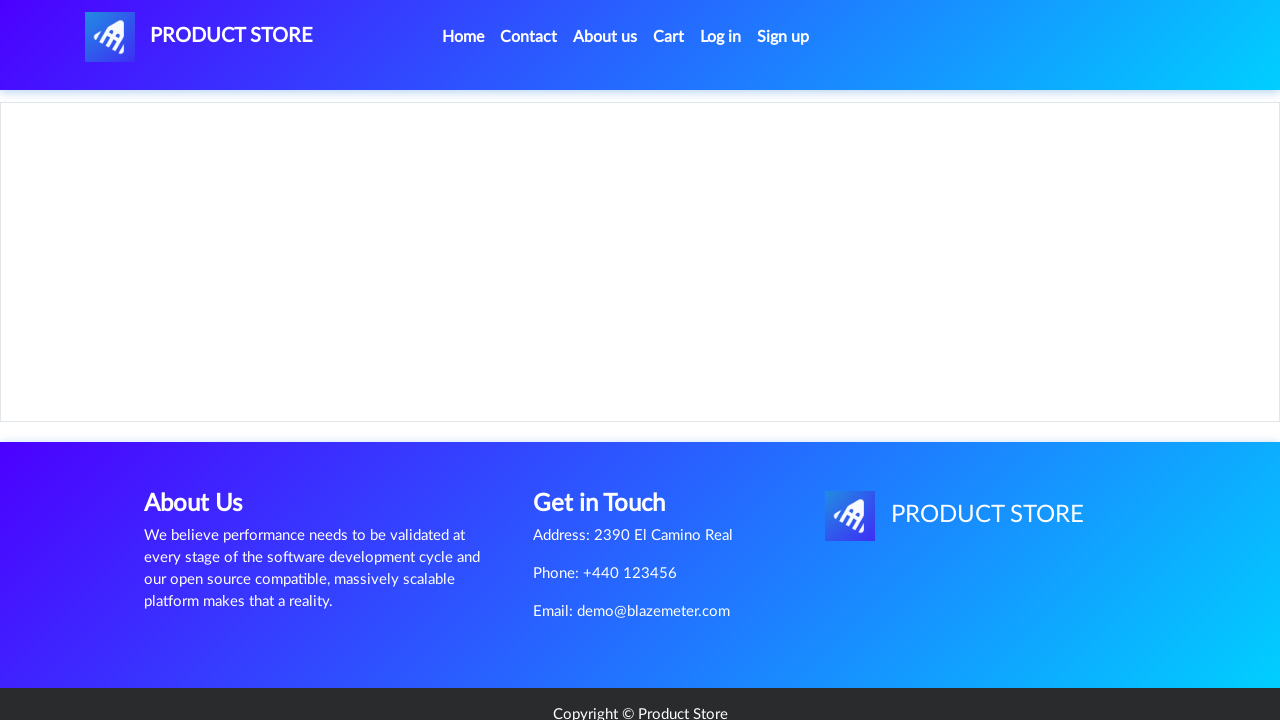

Product page loaded with network idle state
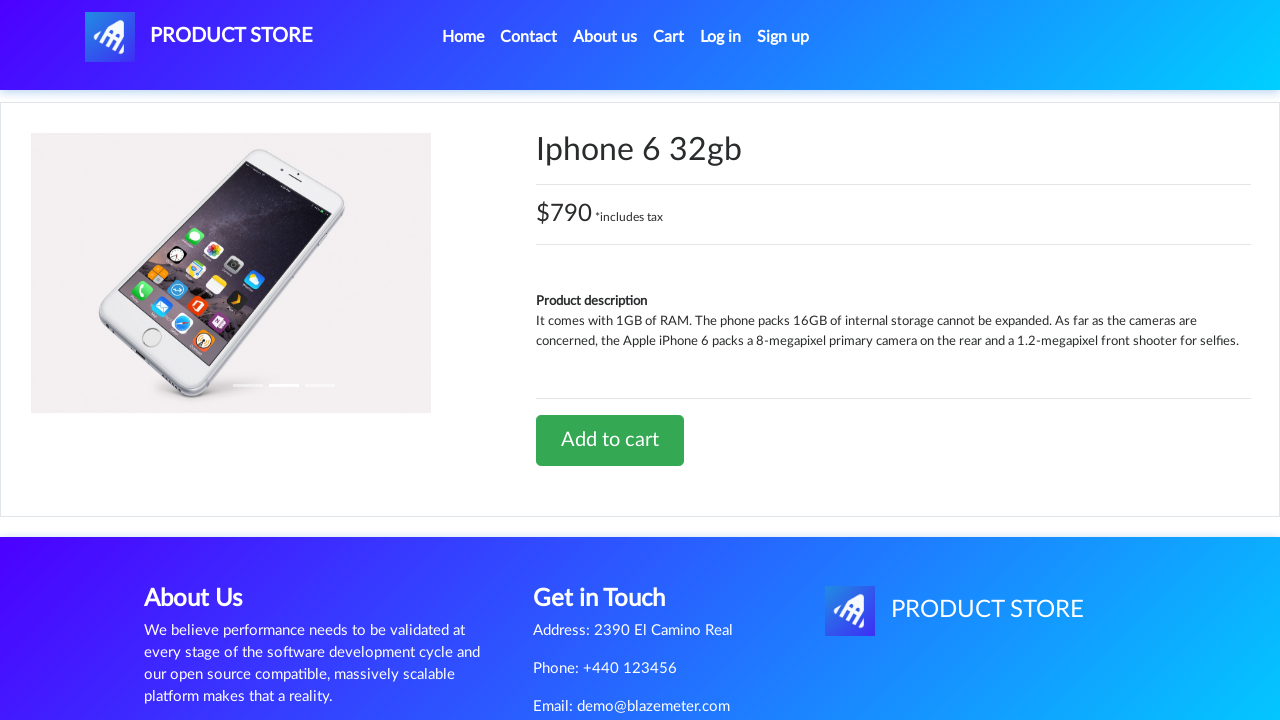

Clicked Add to cart button for iPhone 6 at (610, 440) on a[onclick='addToCart(5)']
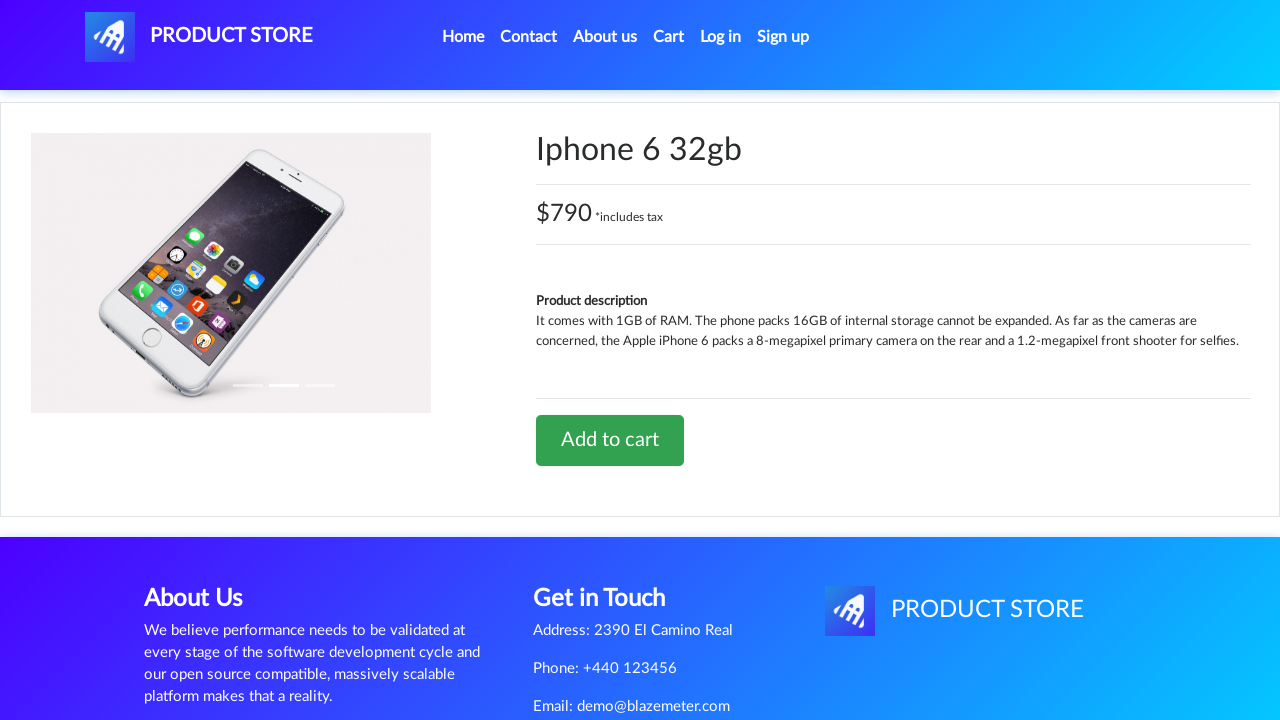

Navigated to cart page at (669, 37) on #cartur
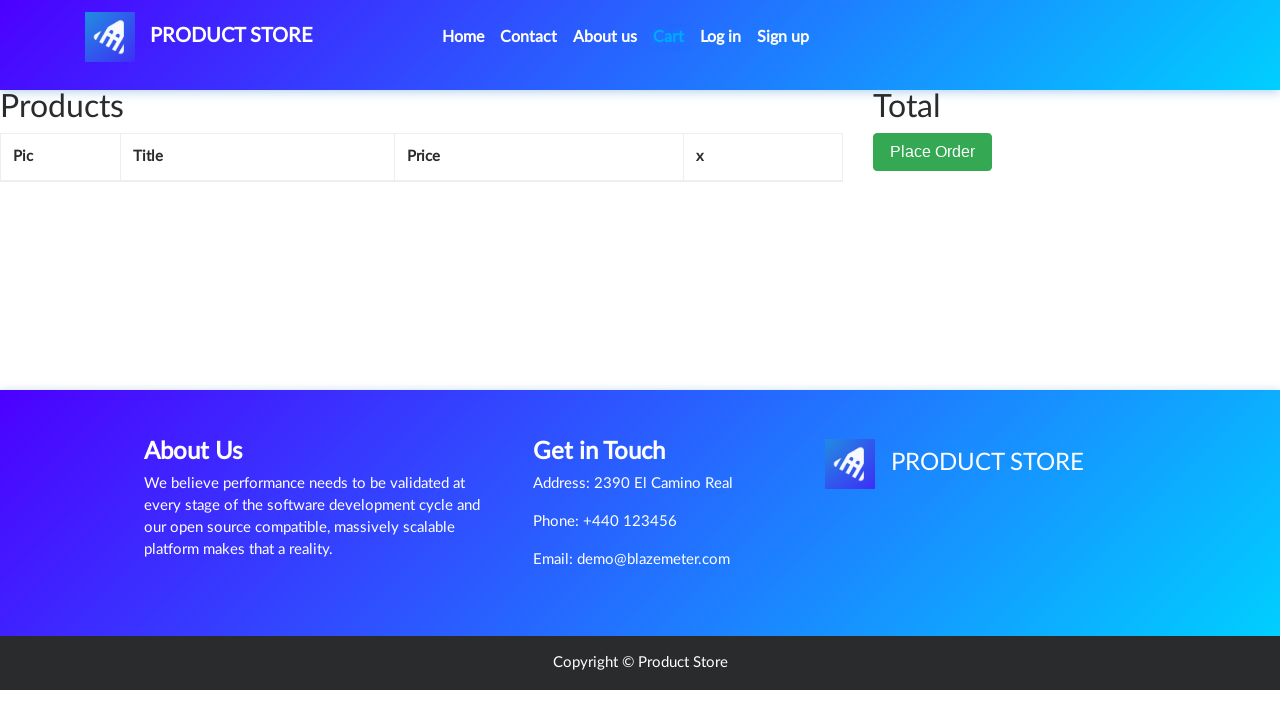

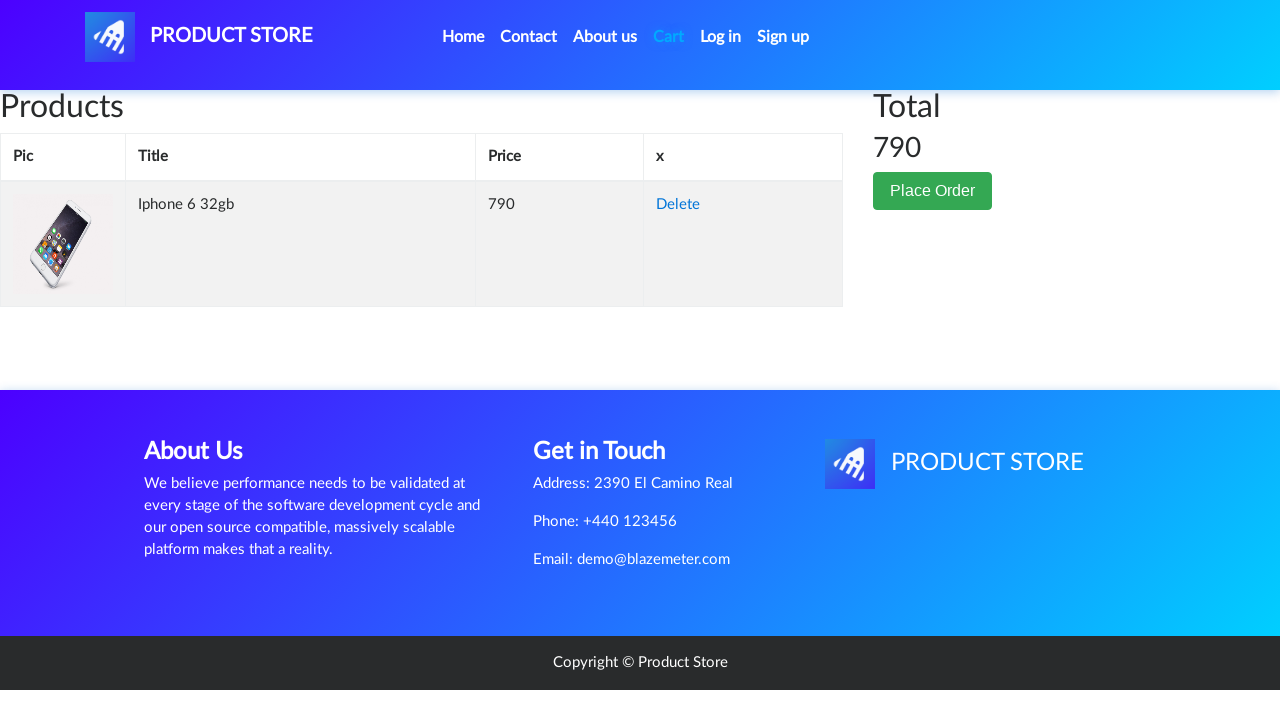